Tests nested iframe handling by navigating through multiple iframe layers and filling a text field within the innermost iframe

Starting URL: https://demo.automationtesting.in/Frames.html

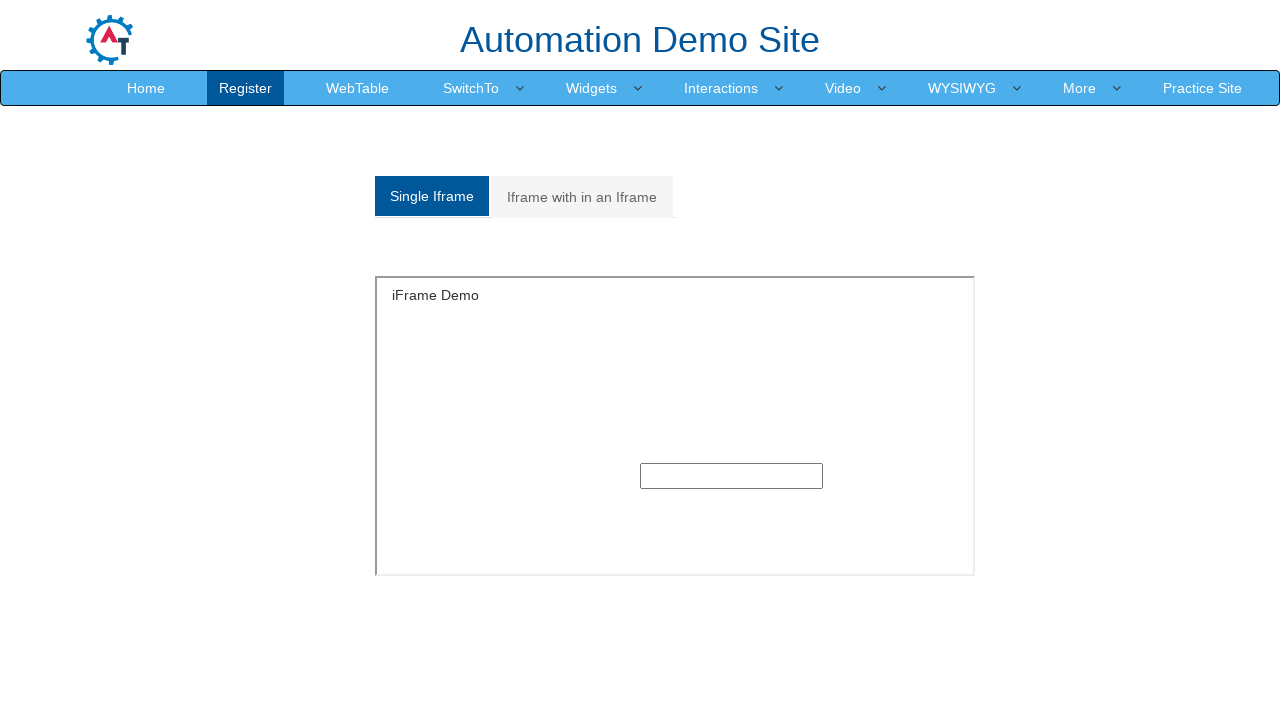

Clicked on 'Iframe with in an Iframe' tab at (582, 197) on xpath=//a[normalize-space()='Iframe with in an Iframe']
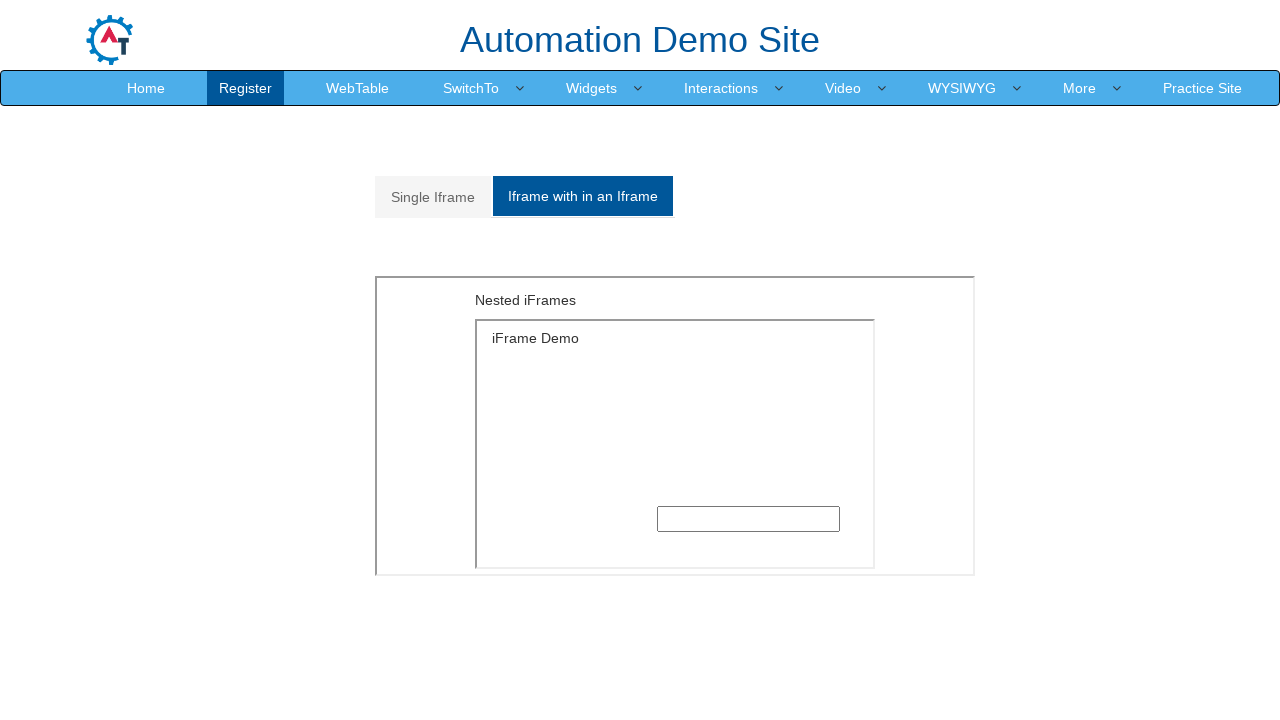

Located outer iframe with src='MultipleFrames.html'
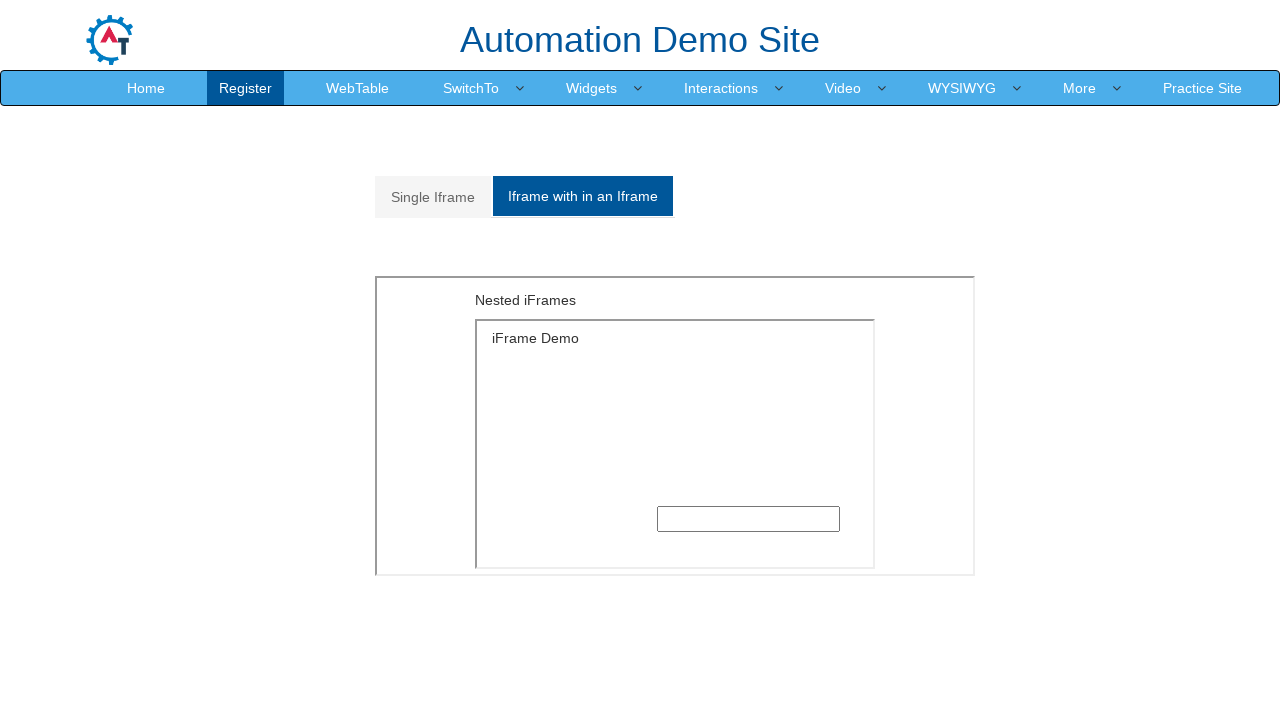

Located inner iframe within the outer iframe
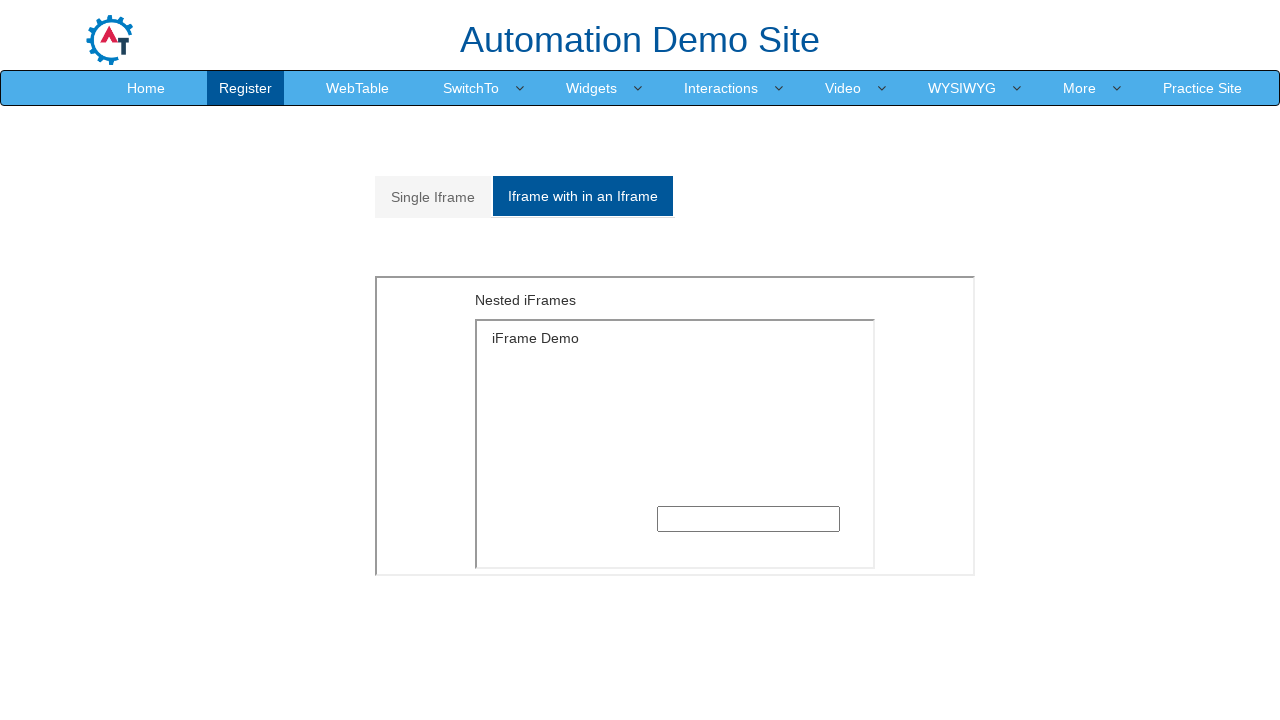

Filled text field in inner iframe with 'welcome' on xpath=//iframe[@src='MultipleFrames.html'] >> internal:control=enter-frame >> xp
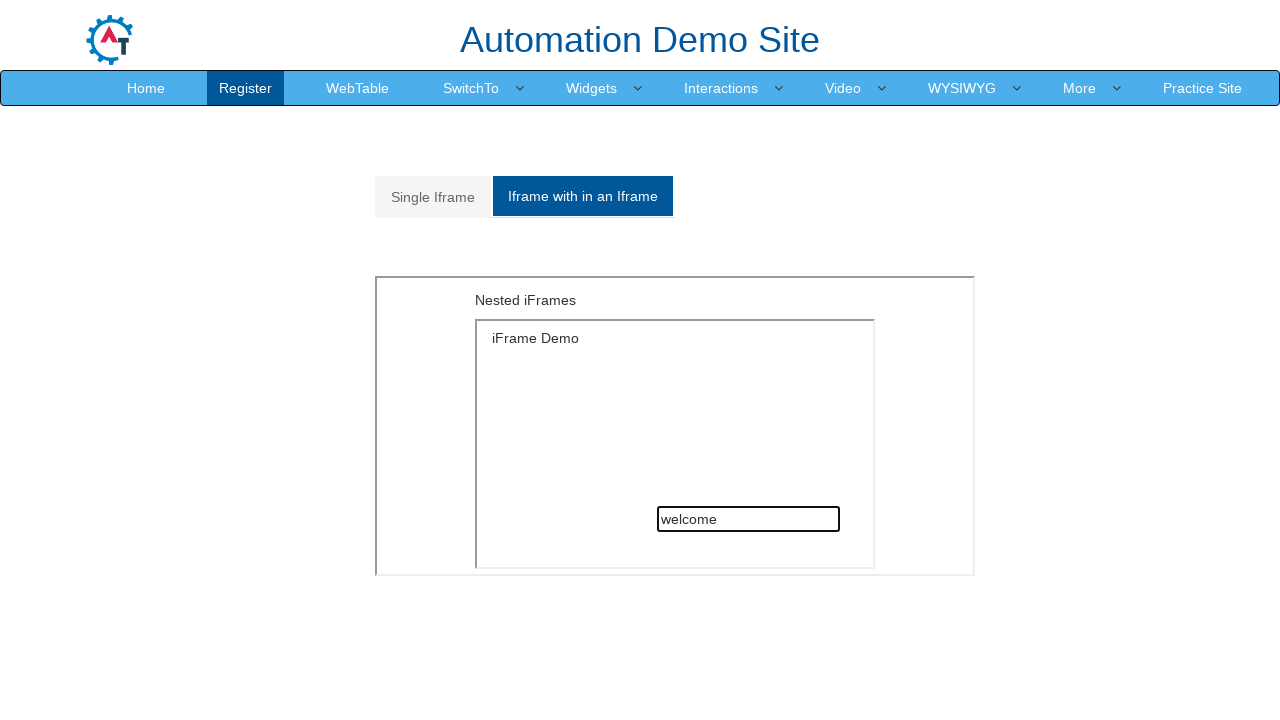

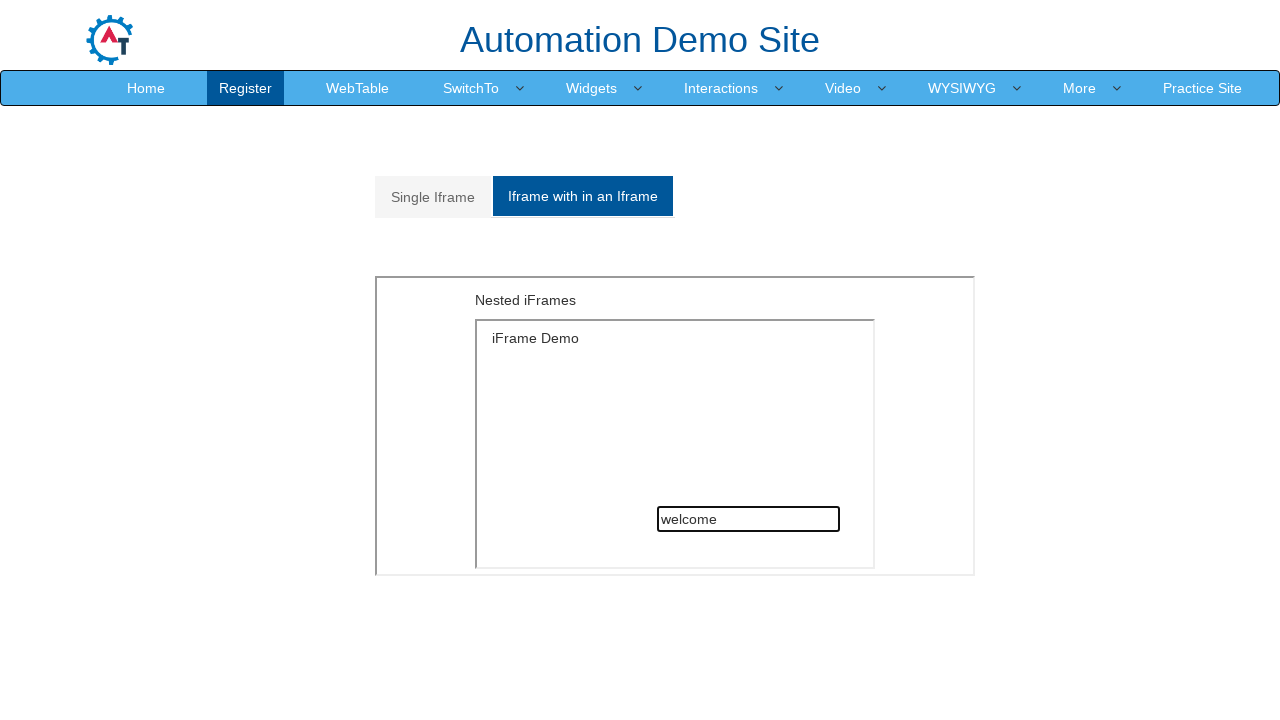